Tests that the Clear completed button displays correct text after completing a todo.

Starting URL: https://demo.playwright.dev/todomvc

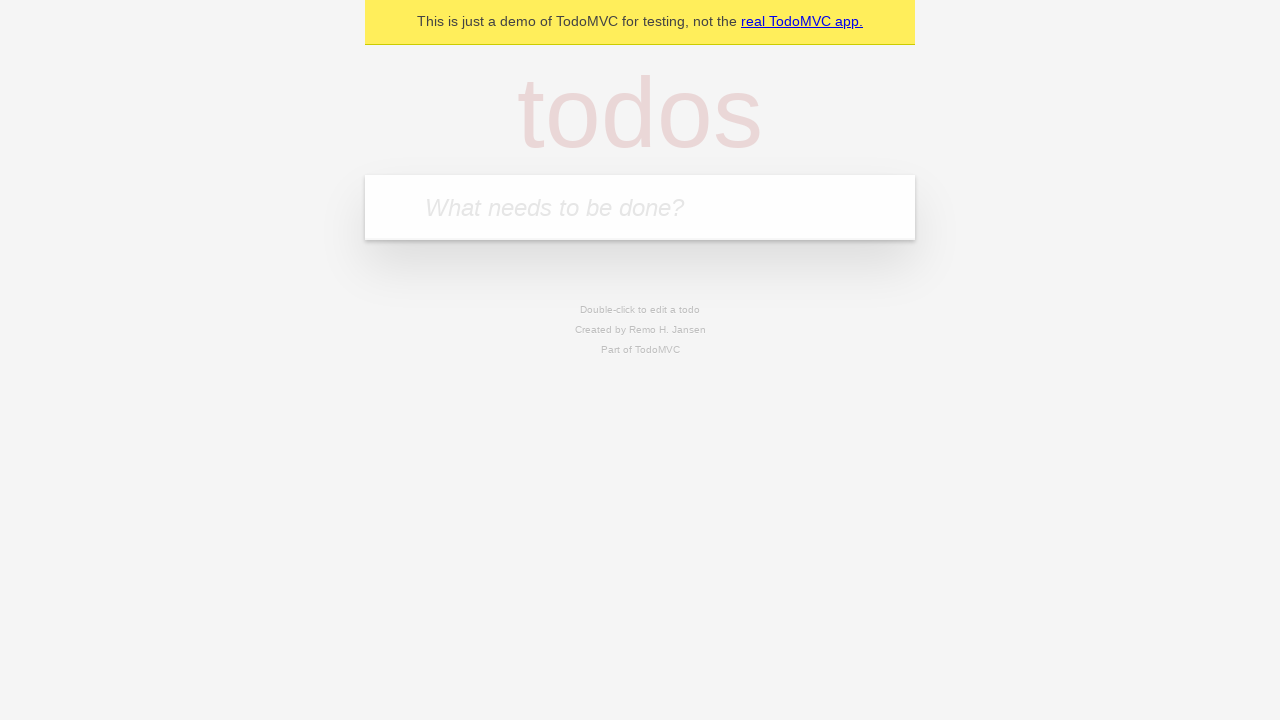

Filled todo input with 'buy some cheese' on internal:attr=[placeholder="What needs to be done?"i]
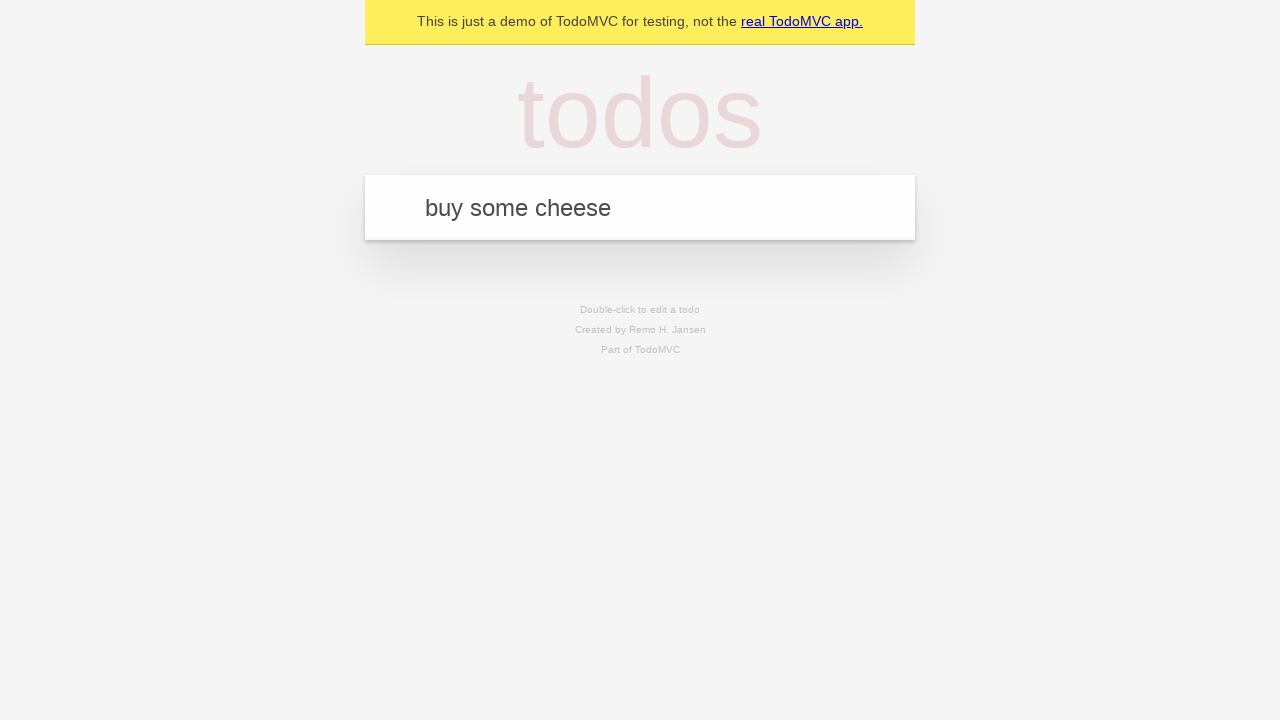

Pressed Enter to add first todo on internal:attr=[placeholder="What needs to be done?"i]
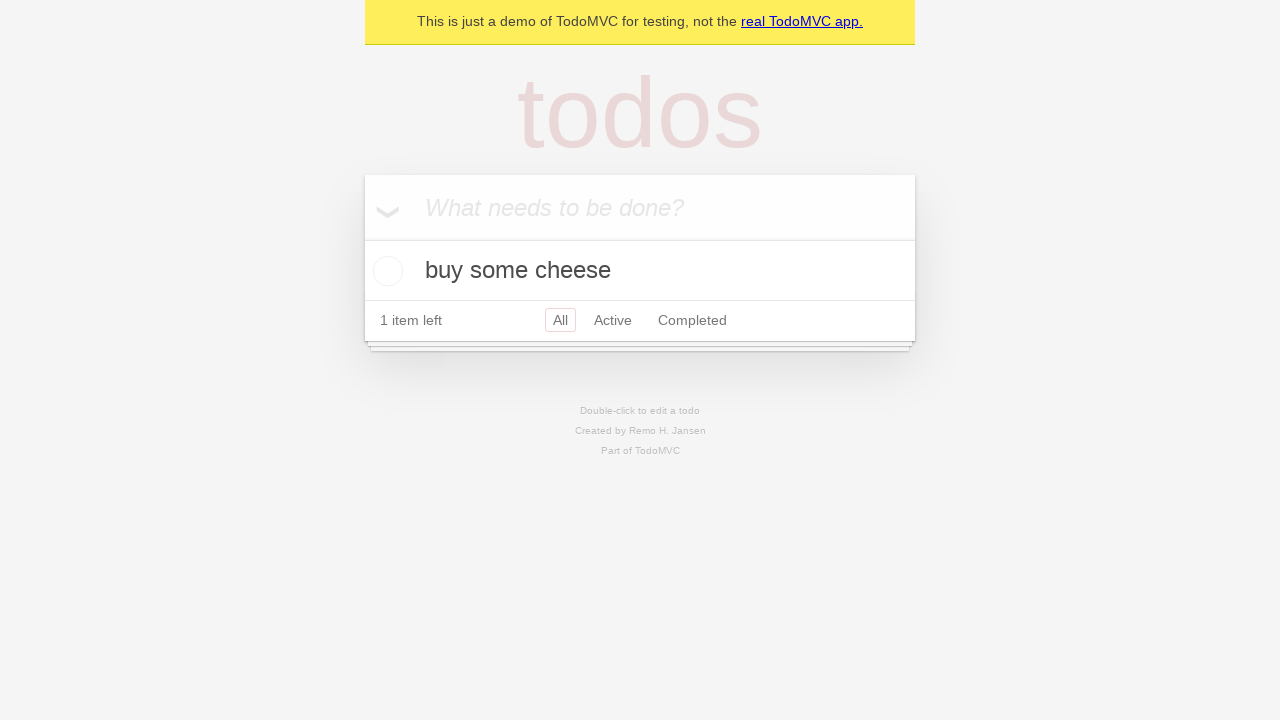

Filled todo input with 'feed the cat' on internal:attr=[placeholder="What needs to be done?"i]
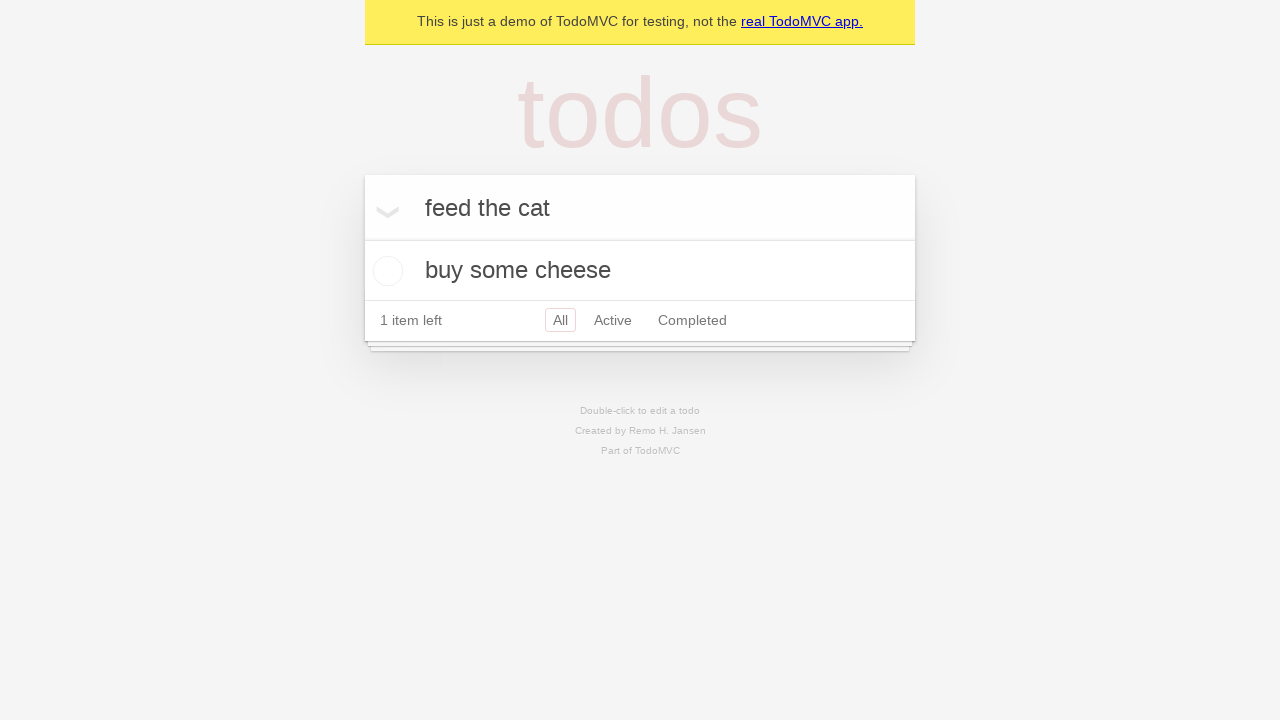

Pressed Enter to add second todo on internal:attr=[placeholder="What needs to be done?"i]
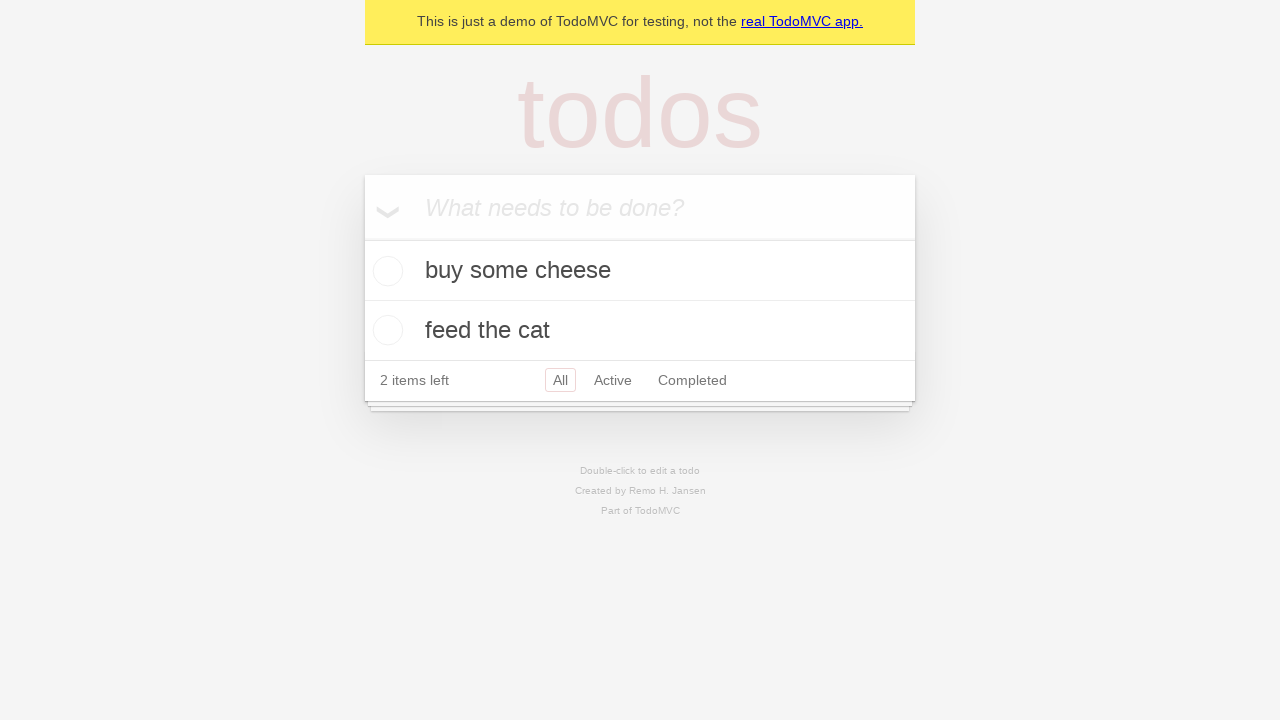

Filled todo input with 'book a doctors appointment' on internal:attr=[placeholder="What needs to be done?"i]
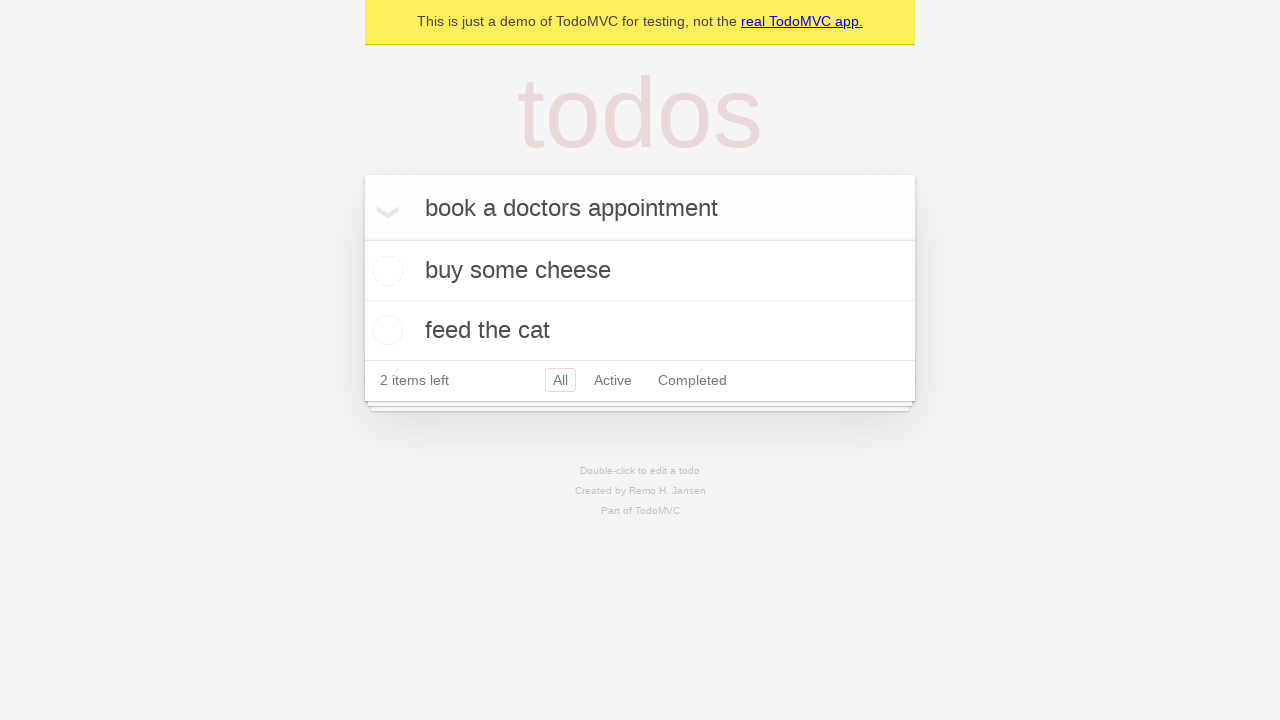

Pressed Enter to add third todo on internal:attr=[placeholder="What needs to be done?"i]
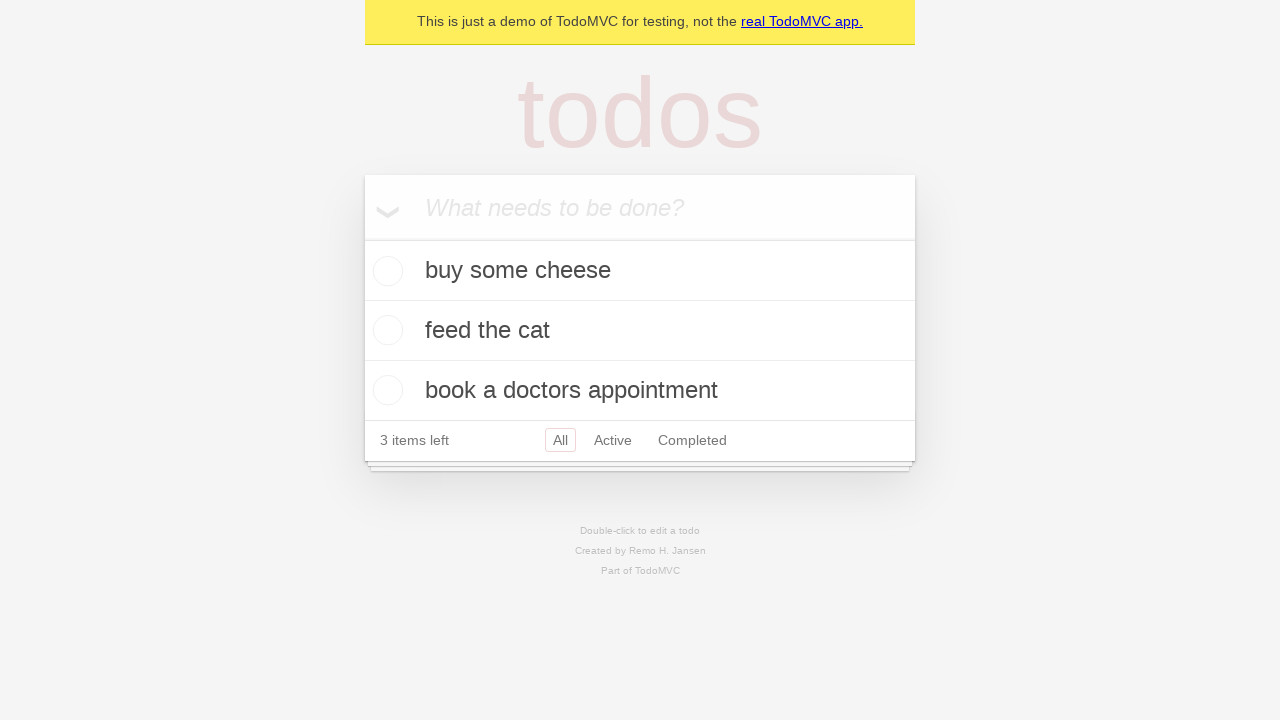

Checked the first todo item as completed at (385, 271) on .todo-list li .toggle >> nth=0
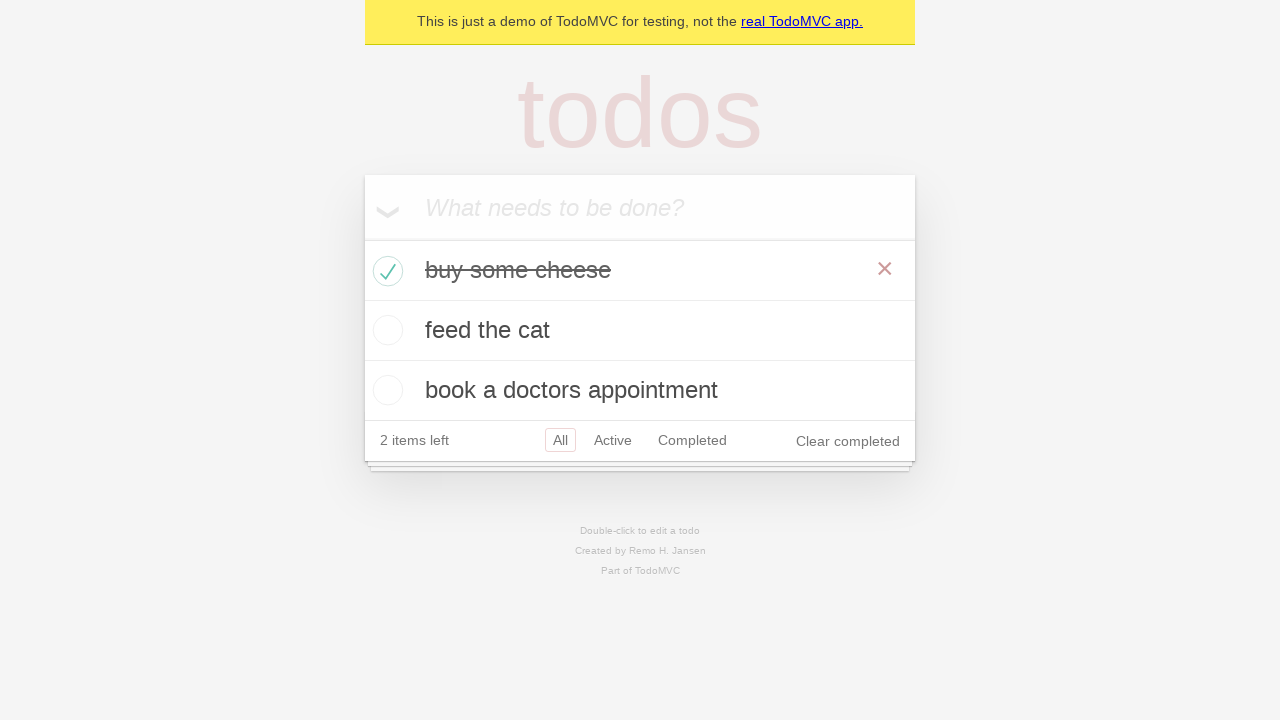

Clear completed button appeared and is visible
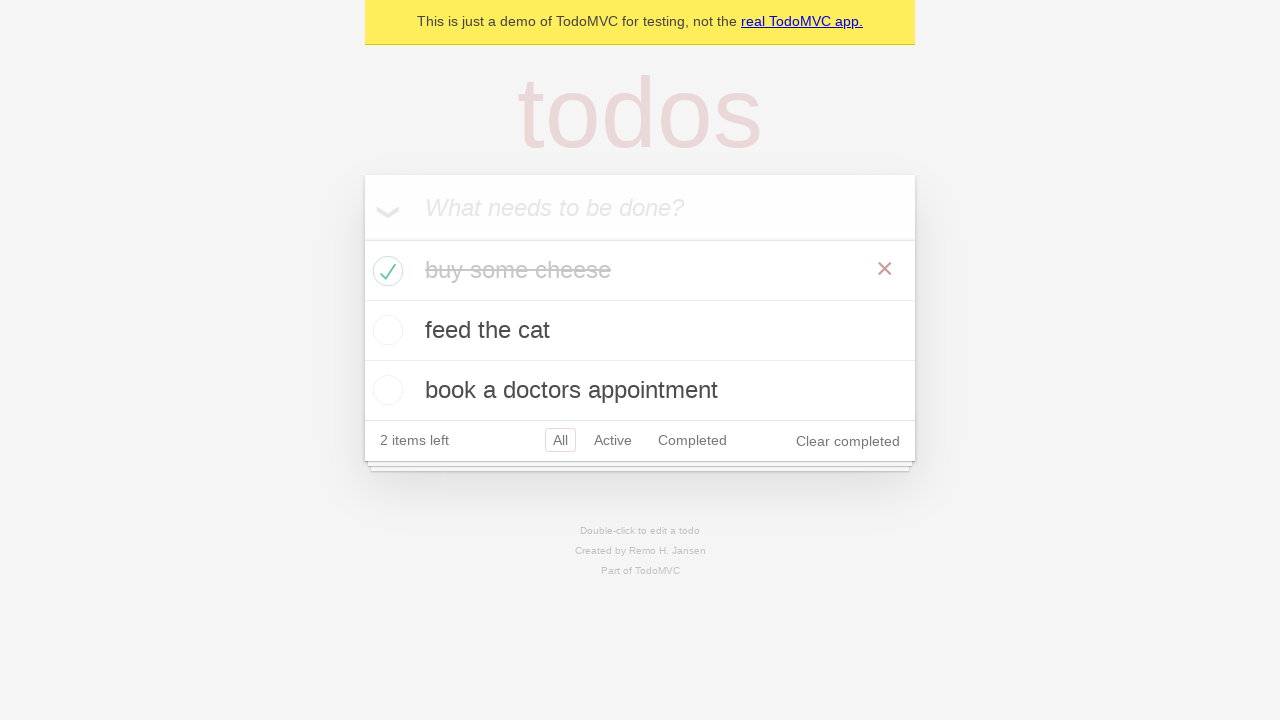

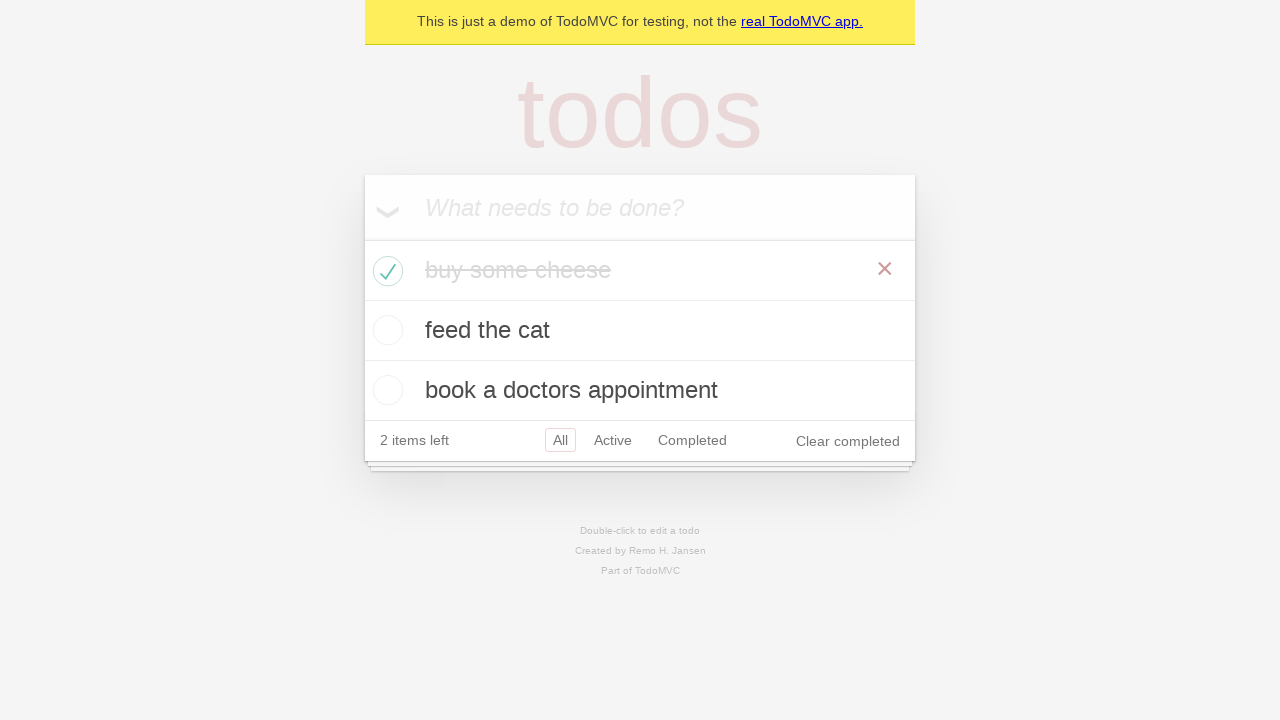